Tests scrolling functionality by scrolling to the bottom of the Pepperfry homepage

Starting URL: https://www.pepperfry.com/

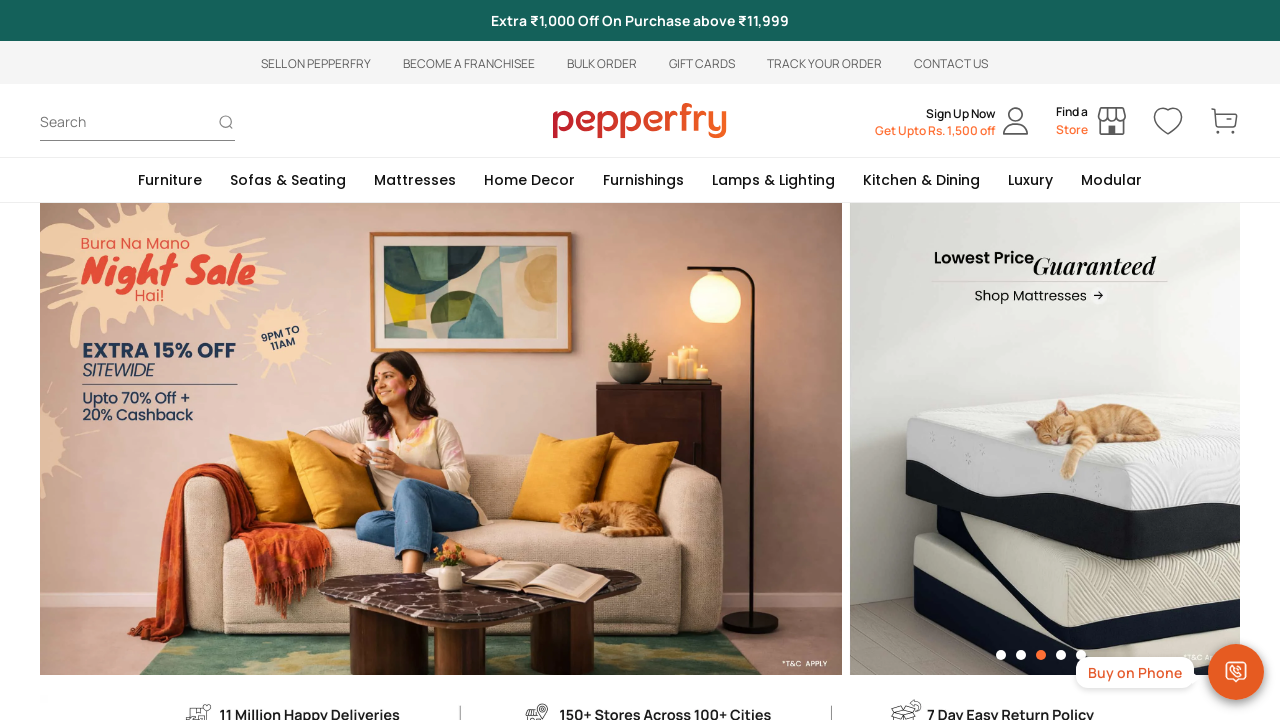

Scrolled to the bottom of Pepperfry homepage
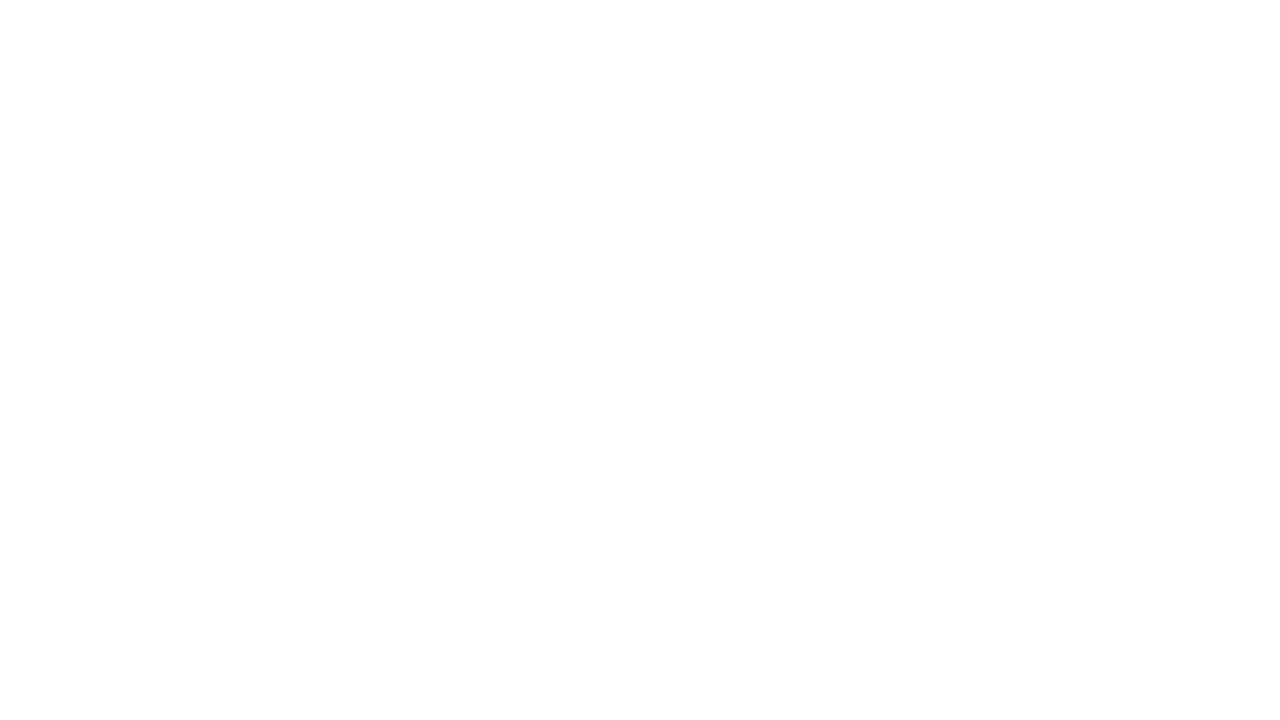

Waited 2 seconds for lazy-loaded content to appear
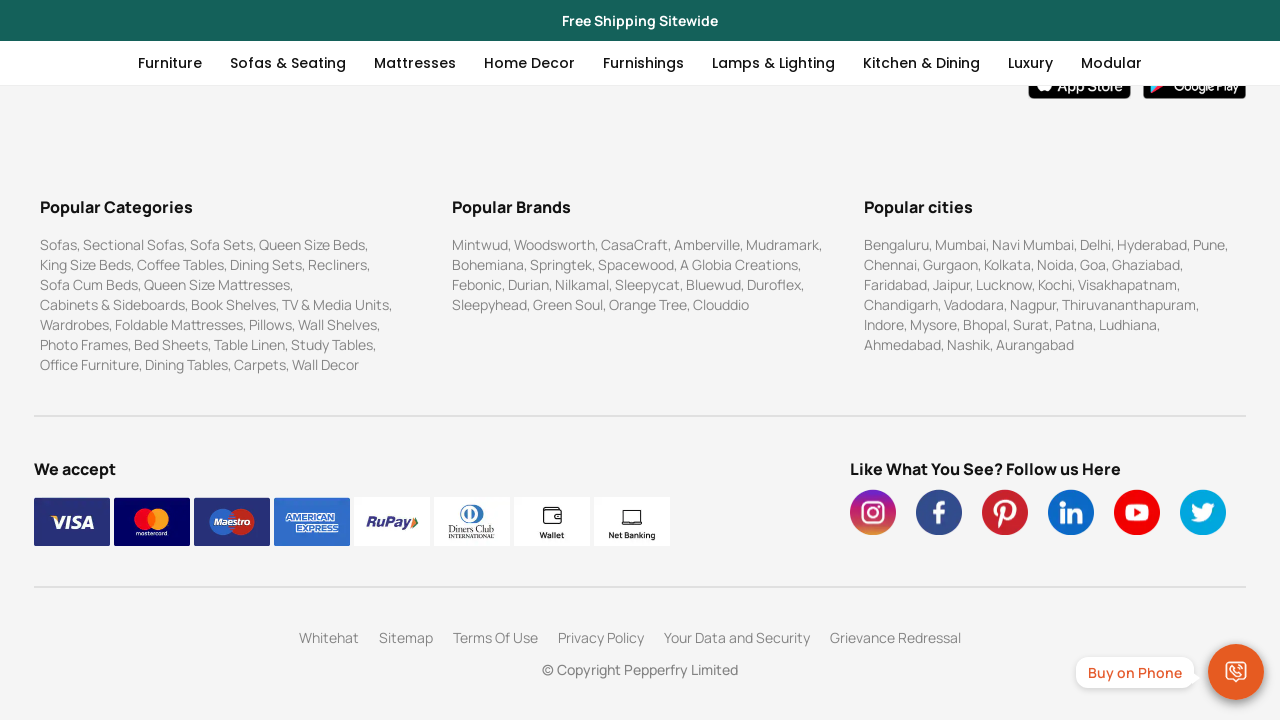

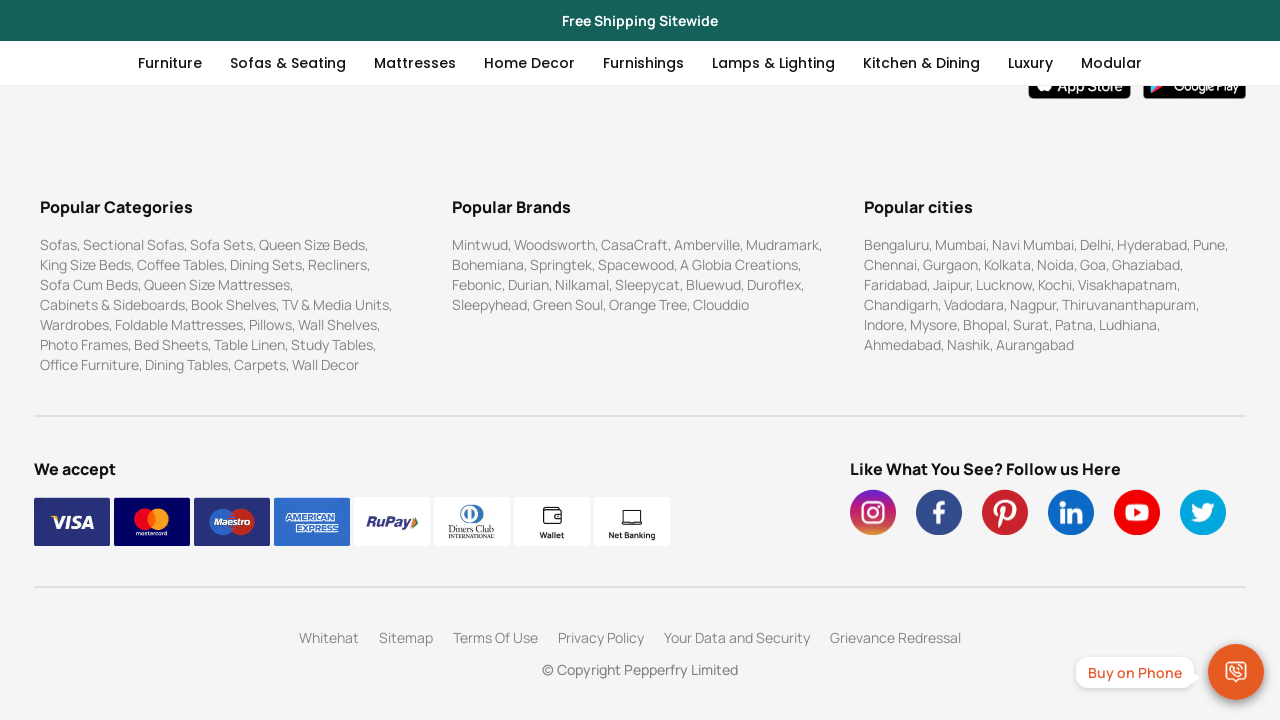